Tests jQuery UI selectable component by switching to the demo iframe and clicking on the fourth selectable item

Starting URL: https://jqueryui.com/selectable/

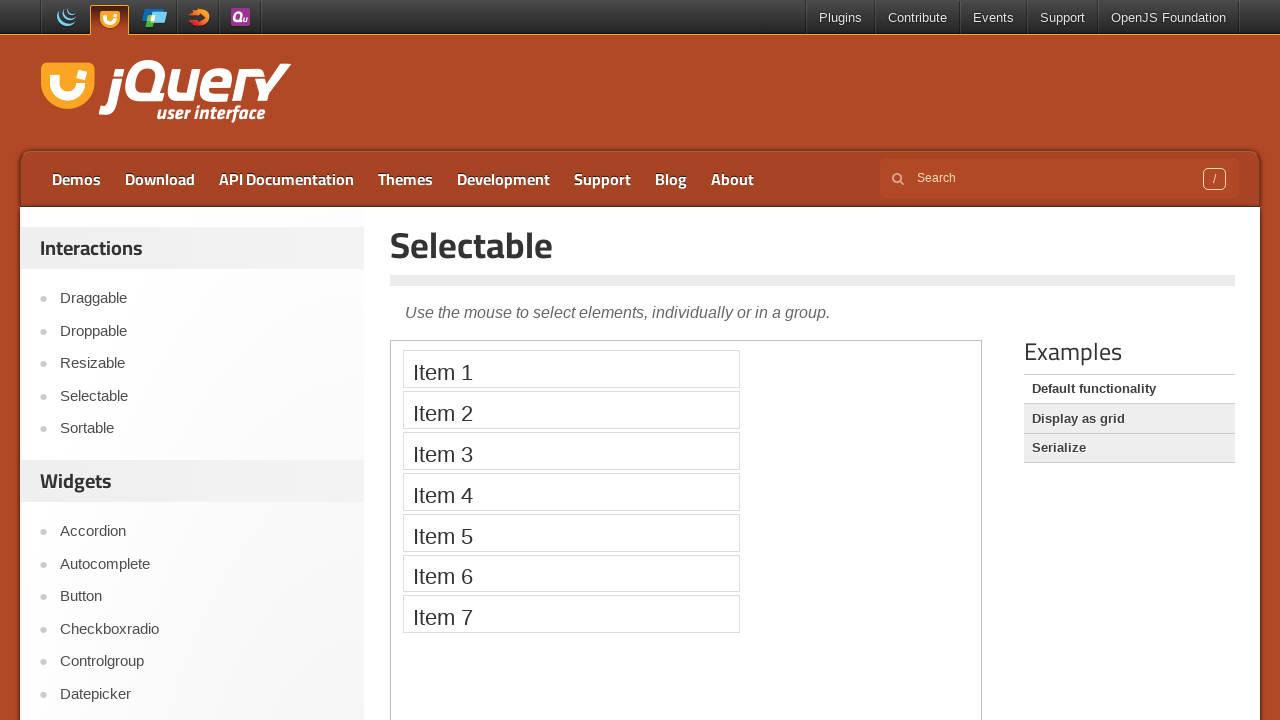

Navigated to jQuery UI selectable demo page
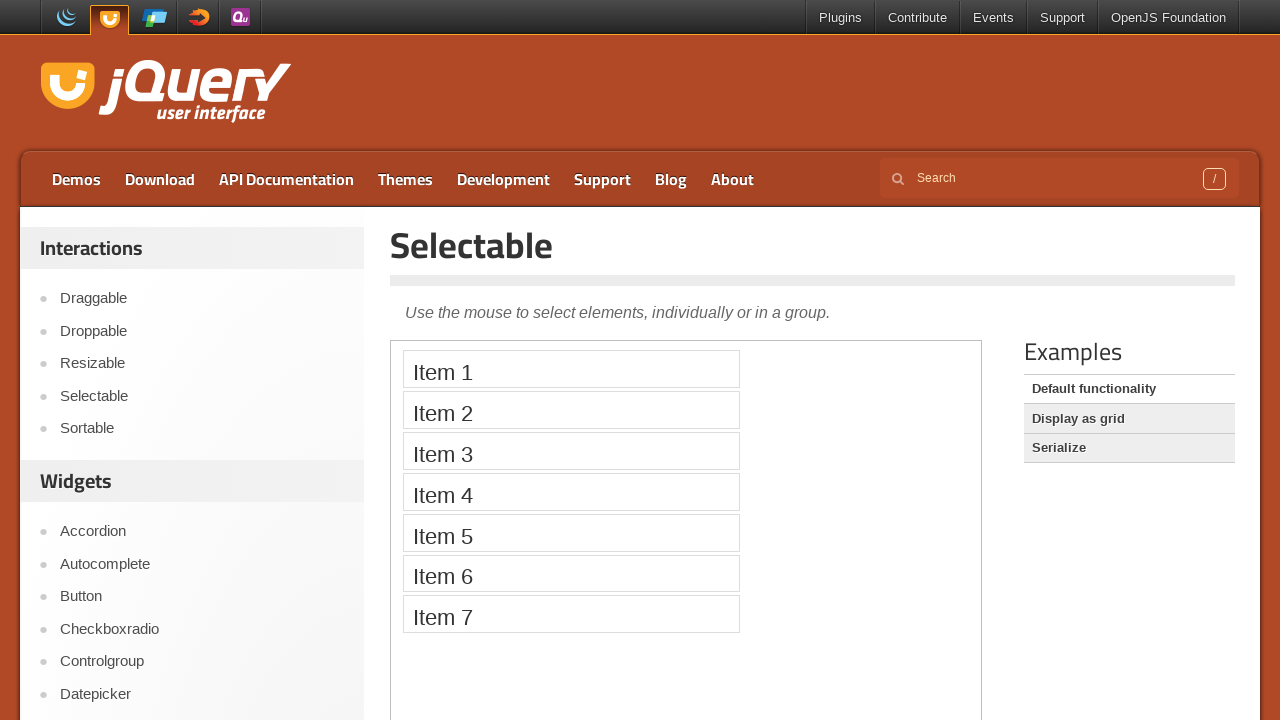

Clicked on fourth selectable item in demo iframe at (571, 492) on iframe >> nth=0 >> internal:control=enter-frame >> xpath=/html[1]/body[1]/ol[1]/
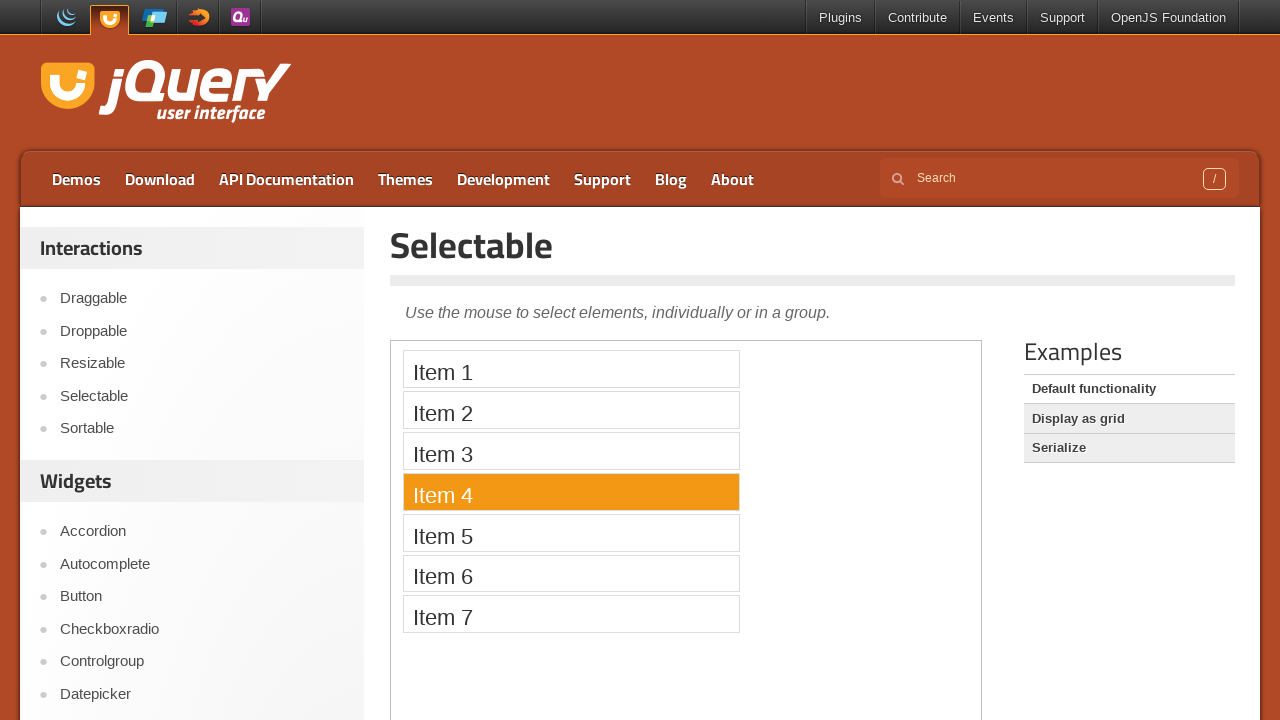

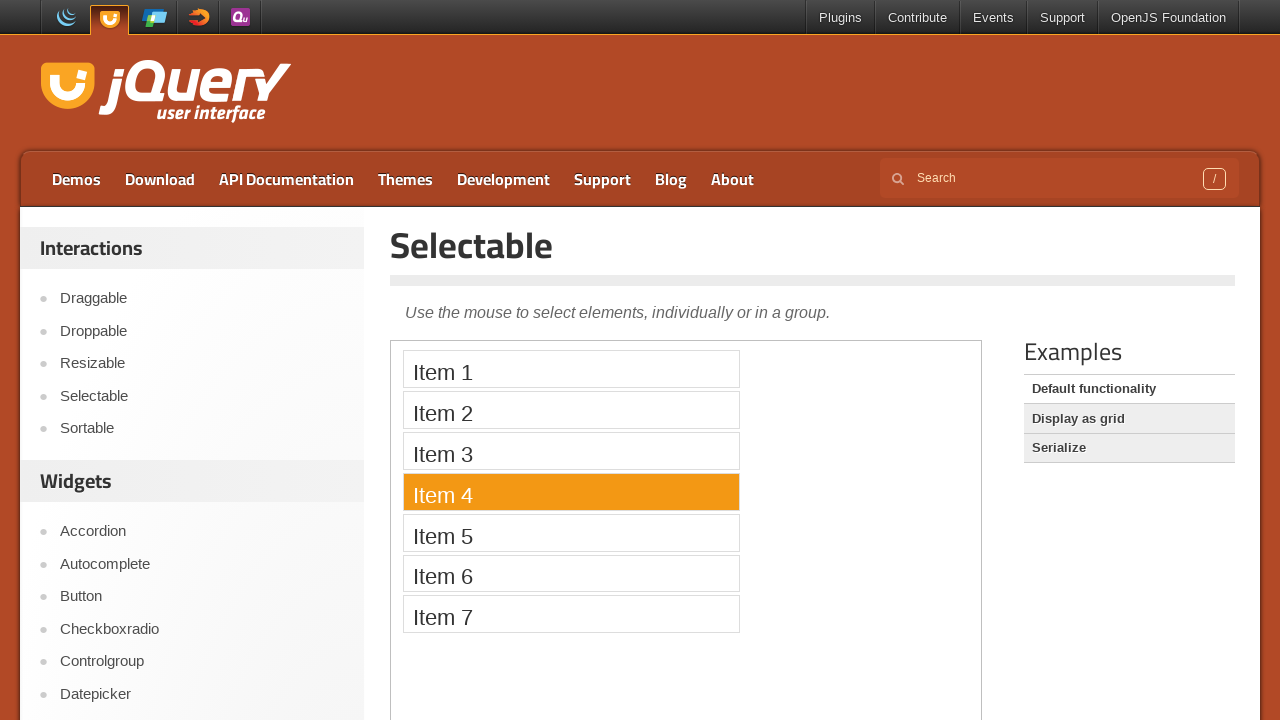